Tests a JavaScript prompt dialog by clicking the prompt button, entering a name in the prompt, and accepting it

Starting URL: https://demoqa.com/alerts

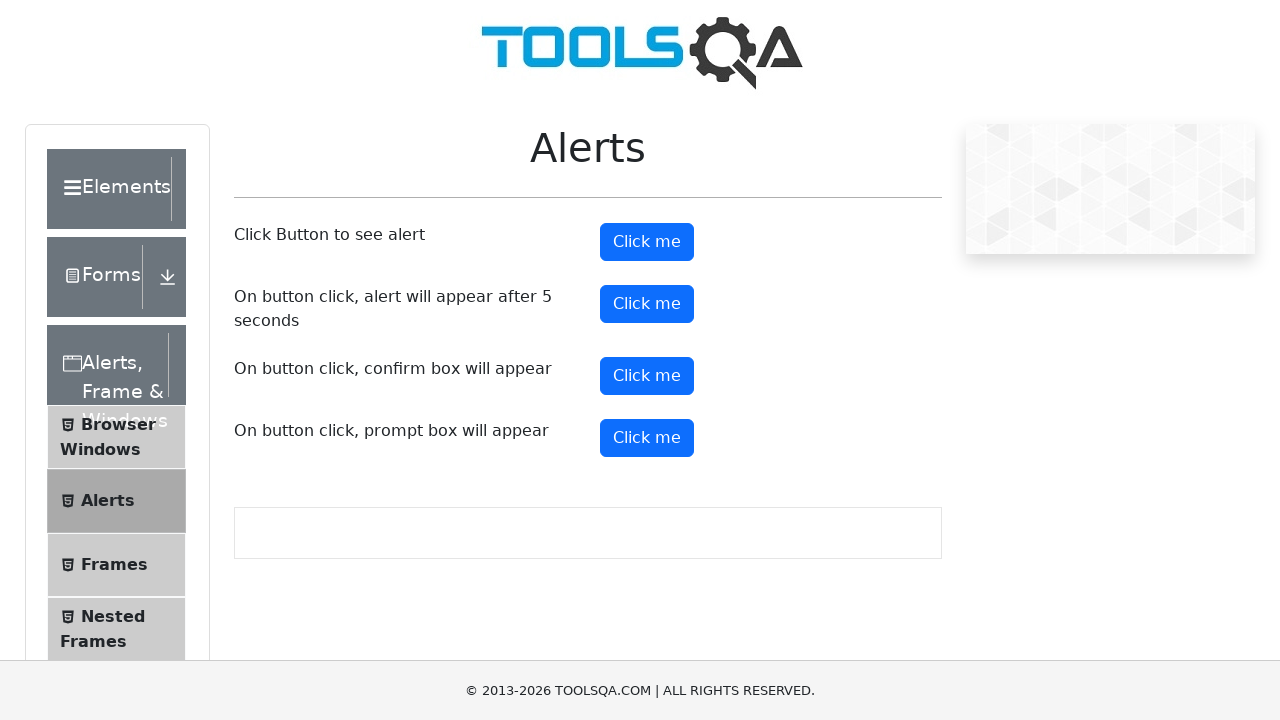

Set up dialog event handler for prompt dialog
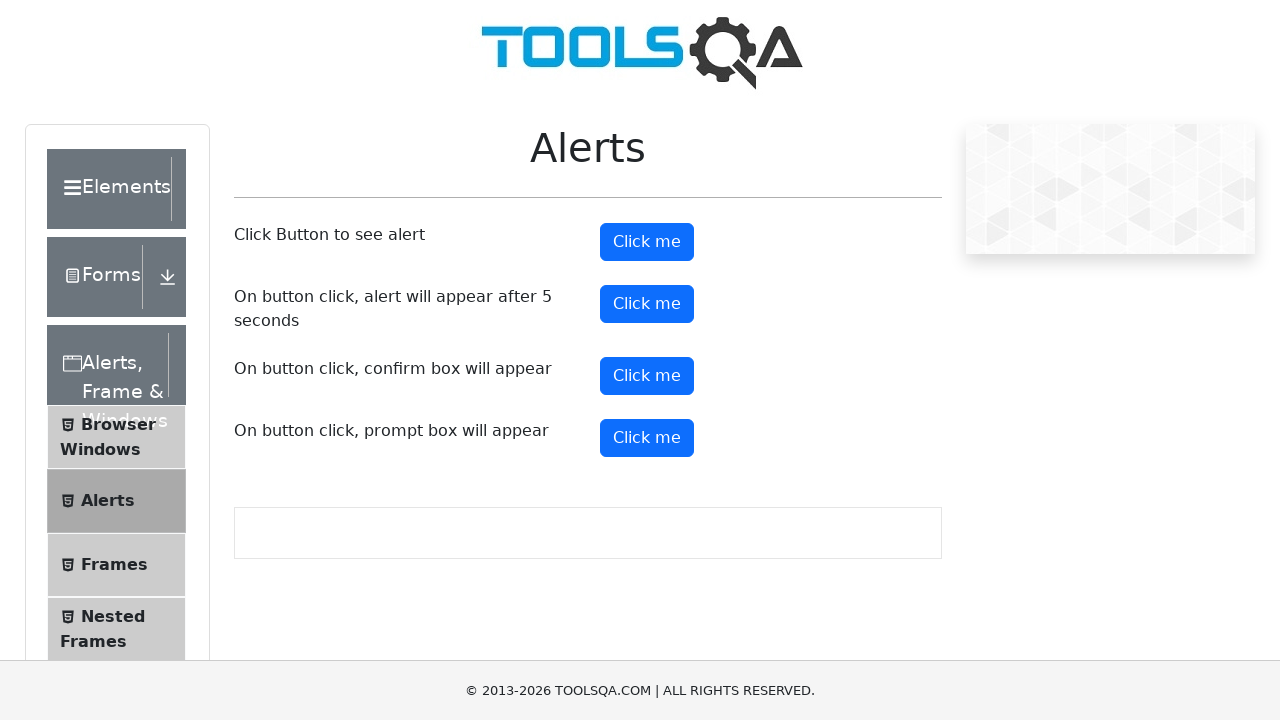

Clicked prompt button to trigger JavaScript prompt dialog at (647, 438) on #promtButton
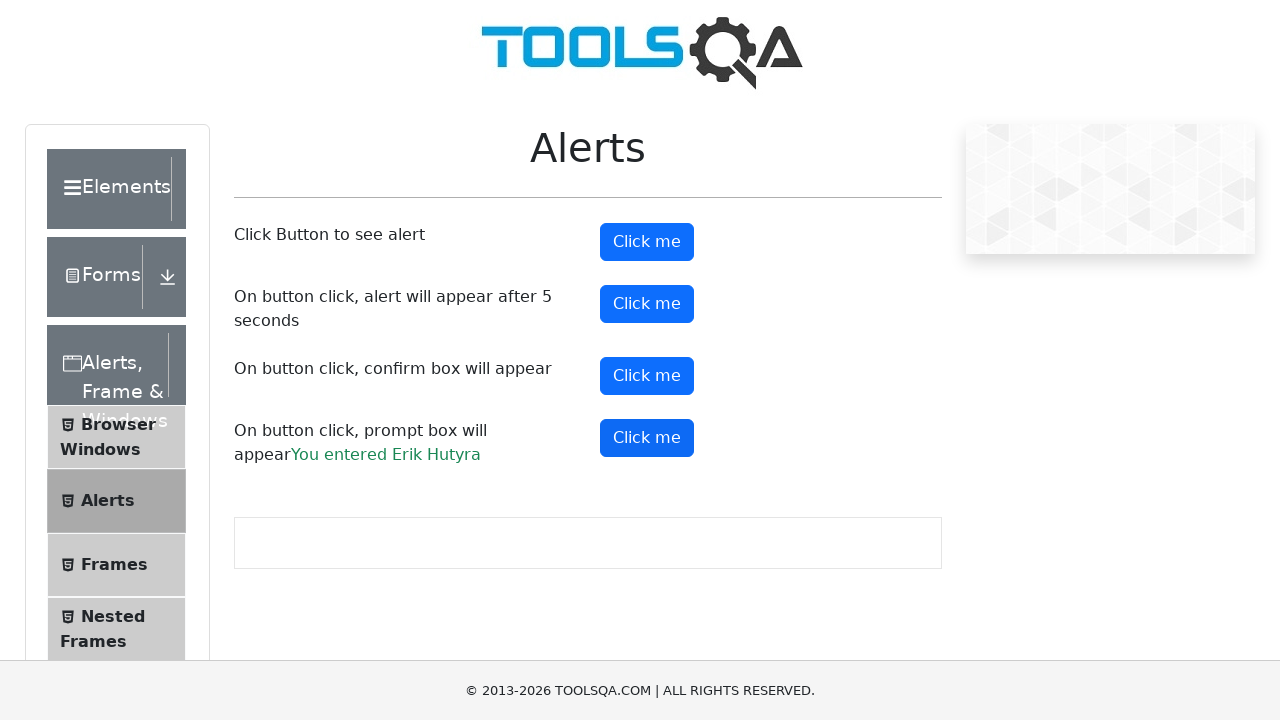

Prompt result element appeared after accepting dialog
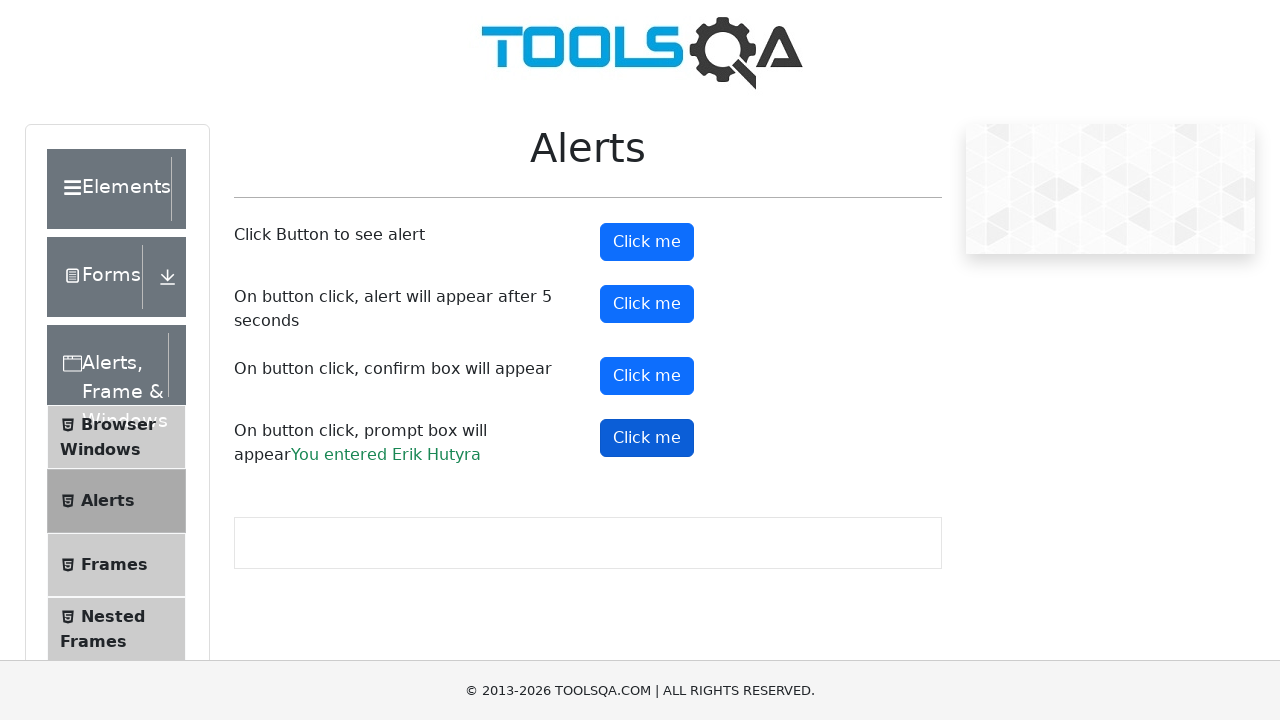

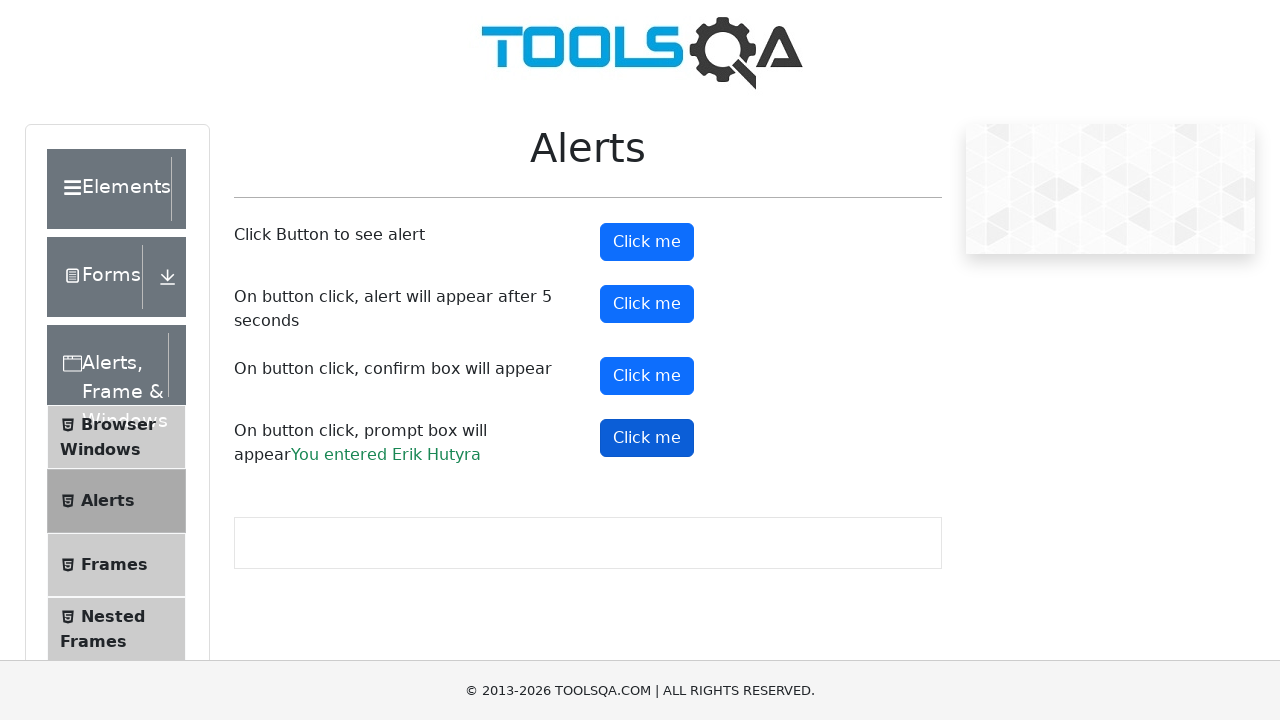